Tests JavaScript alert/prompt handling by clicking a button to trigger an alert, entering text into the prompt, and accepting it.

Starting URL: https://echoecho.com/javascript4.htm

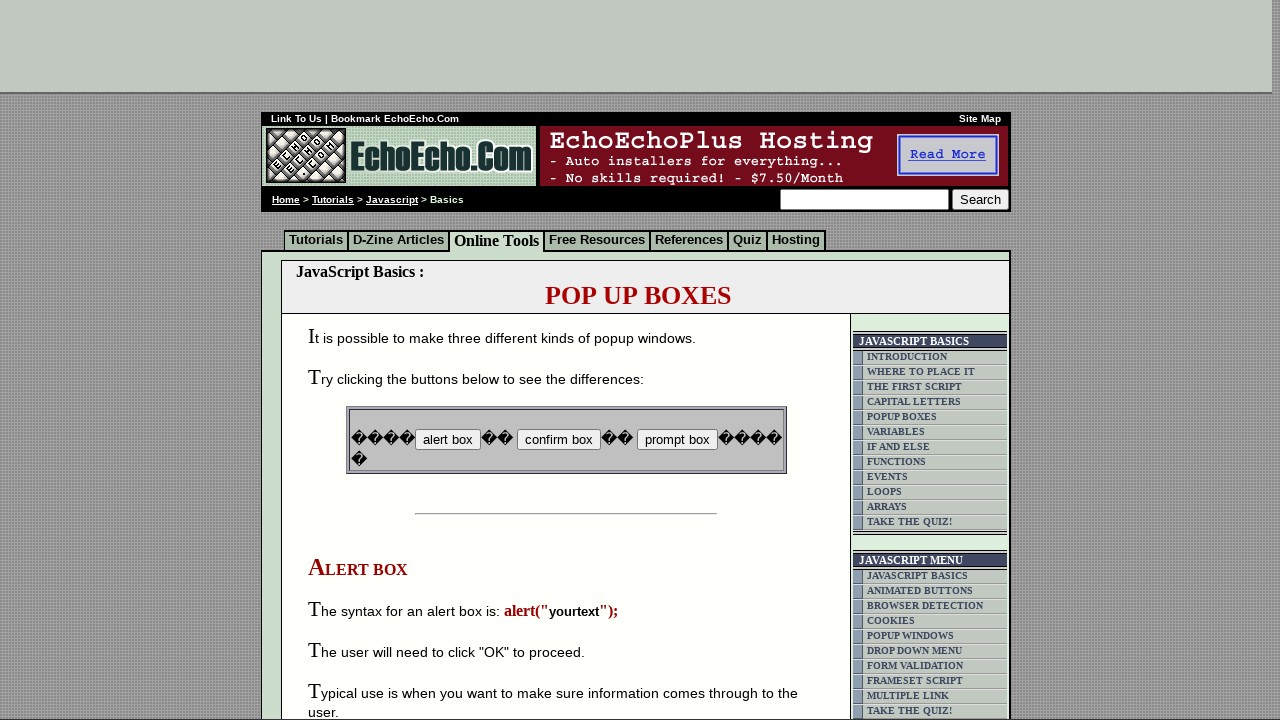

Clicked button to trigger JavaScript alert/prompt at (677, 440) on input[name='B3']
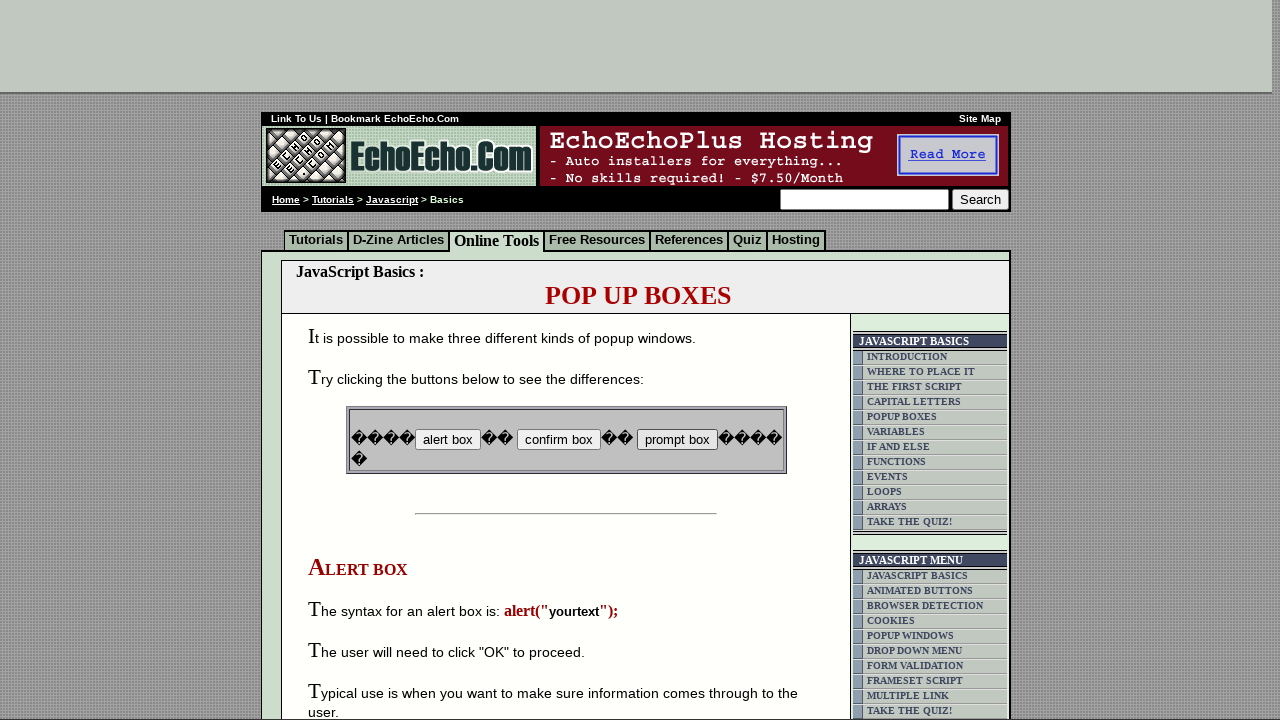

Set up dialog event handler
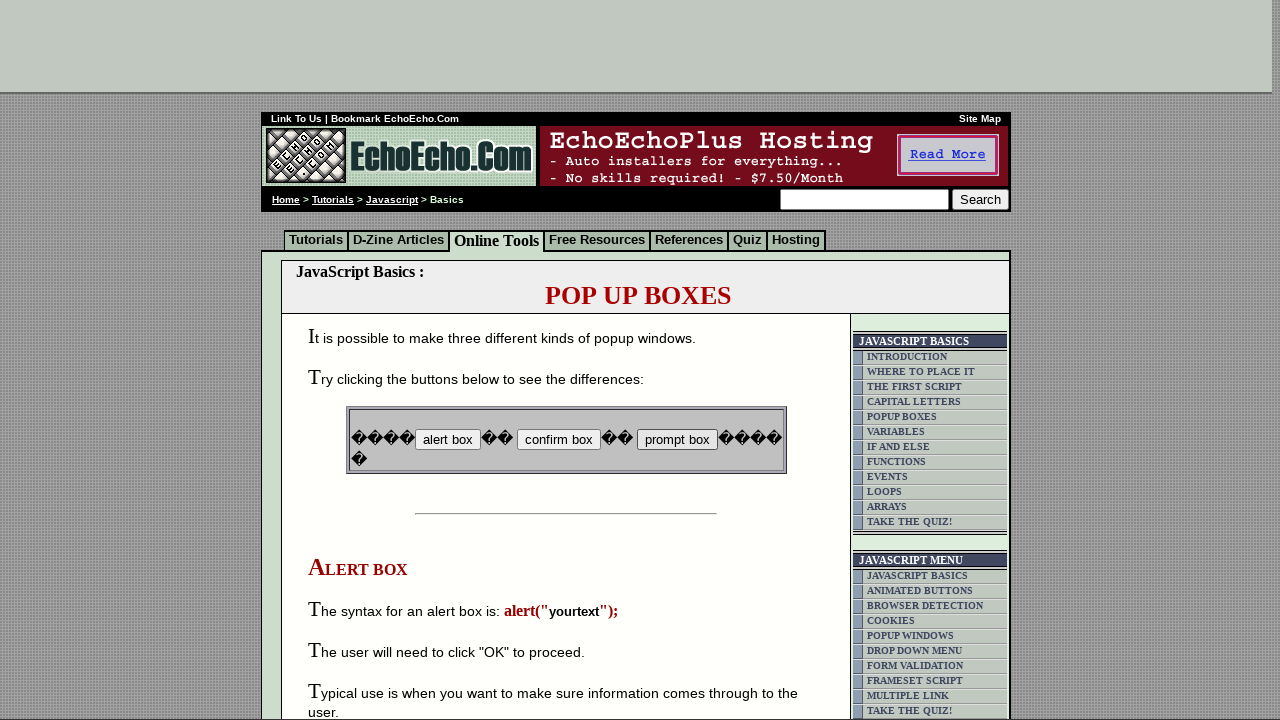

Clicked button again to trigger dialog with handler in place at (677, 440) on input[name='B3']
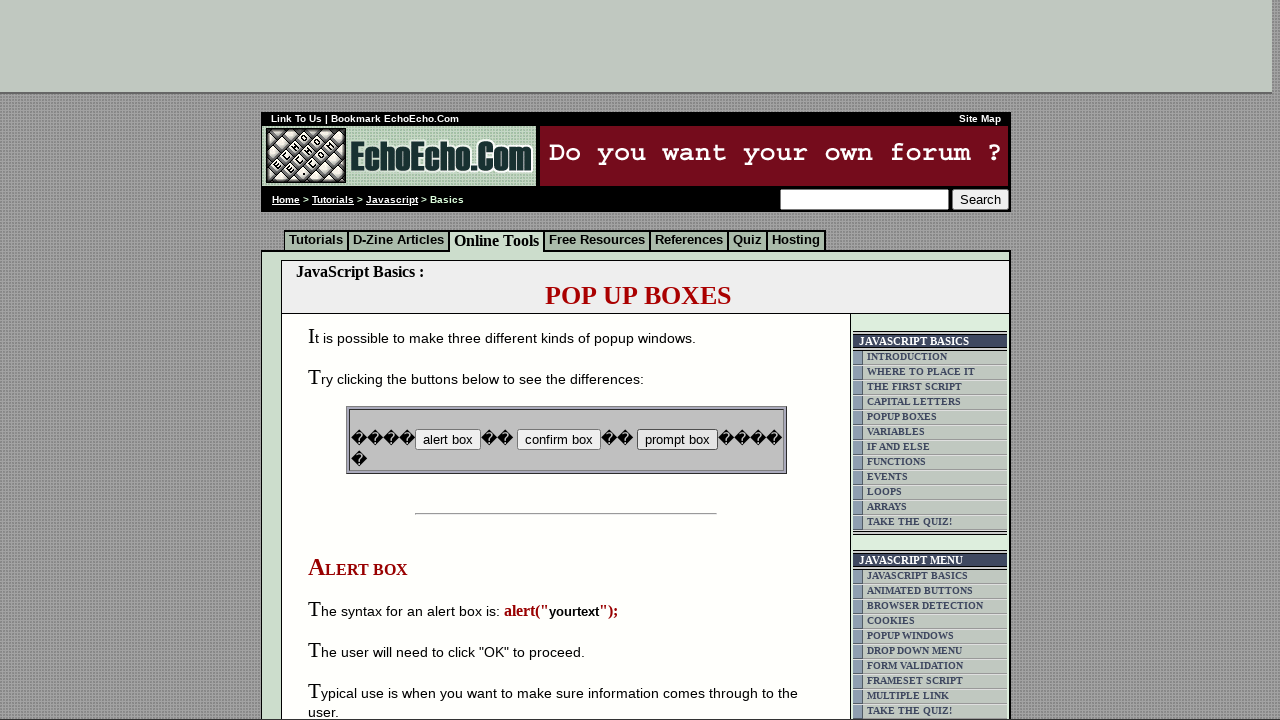

Waited 1 second for dialog to be handled
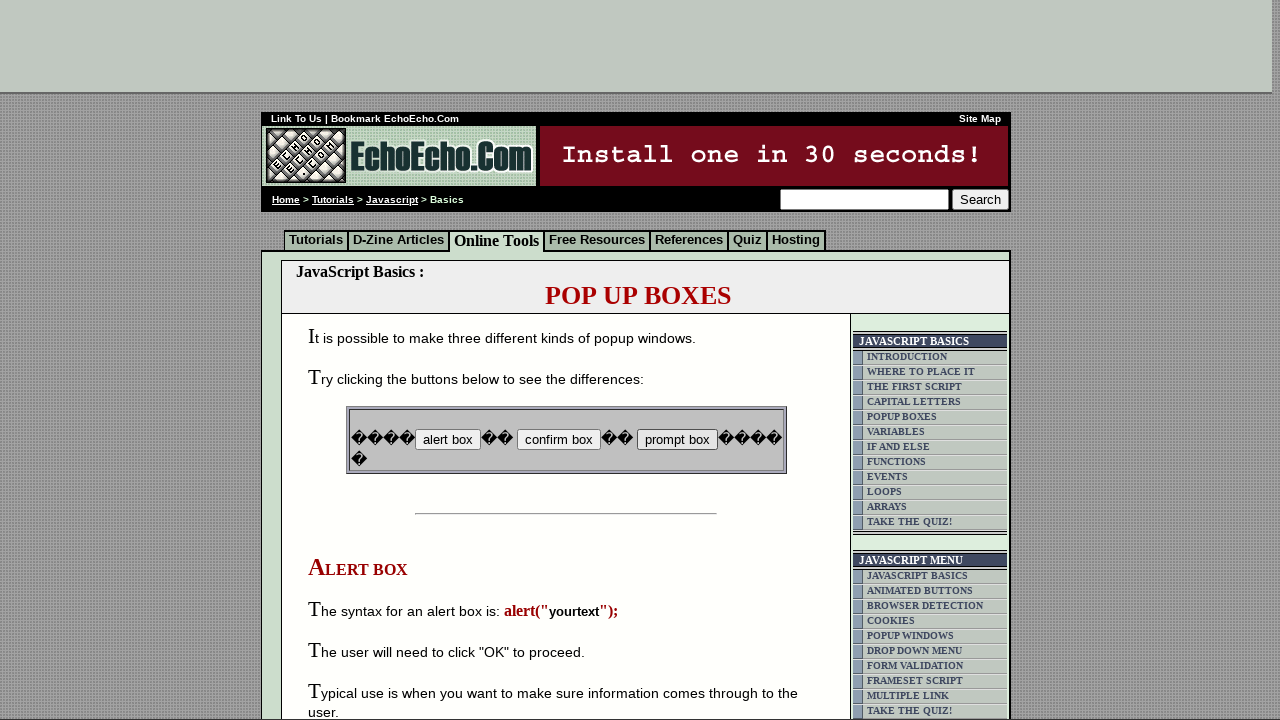

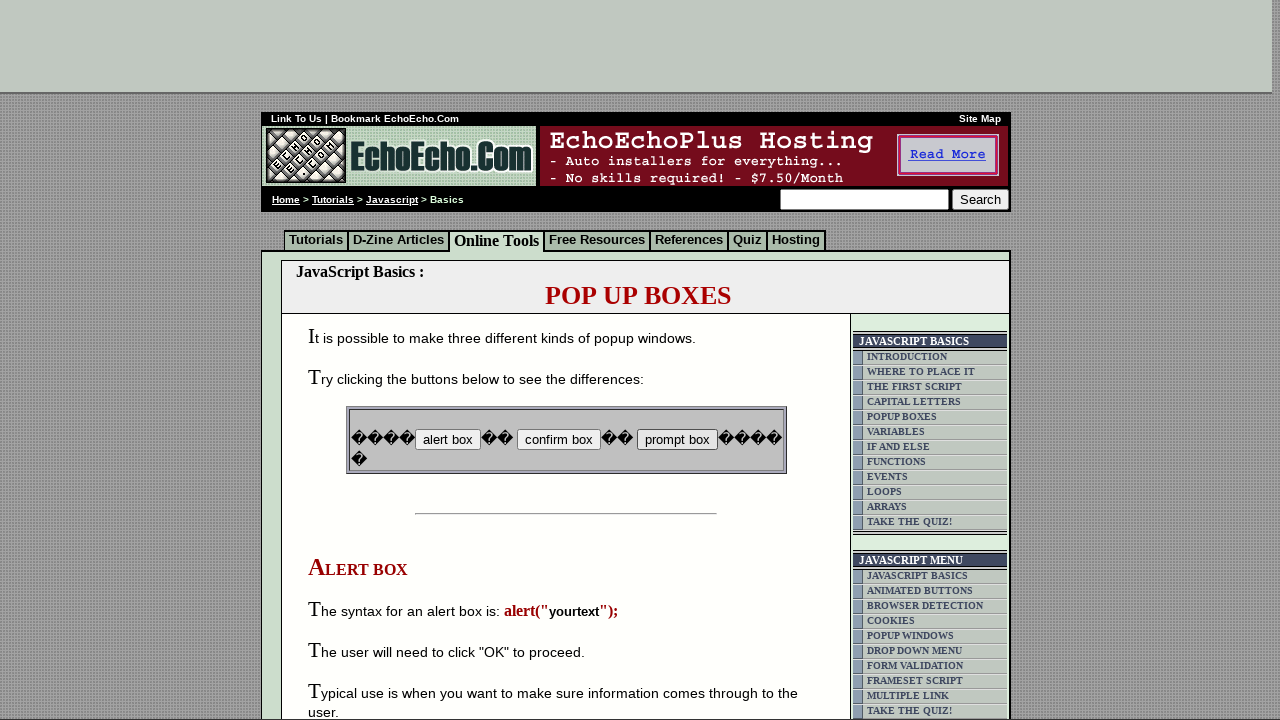